Tests editing a todo item by double-clicking, entering new text, and pressing Enter.

Starting URL: https://demo.playwright.dev/todomvc

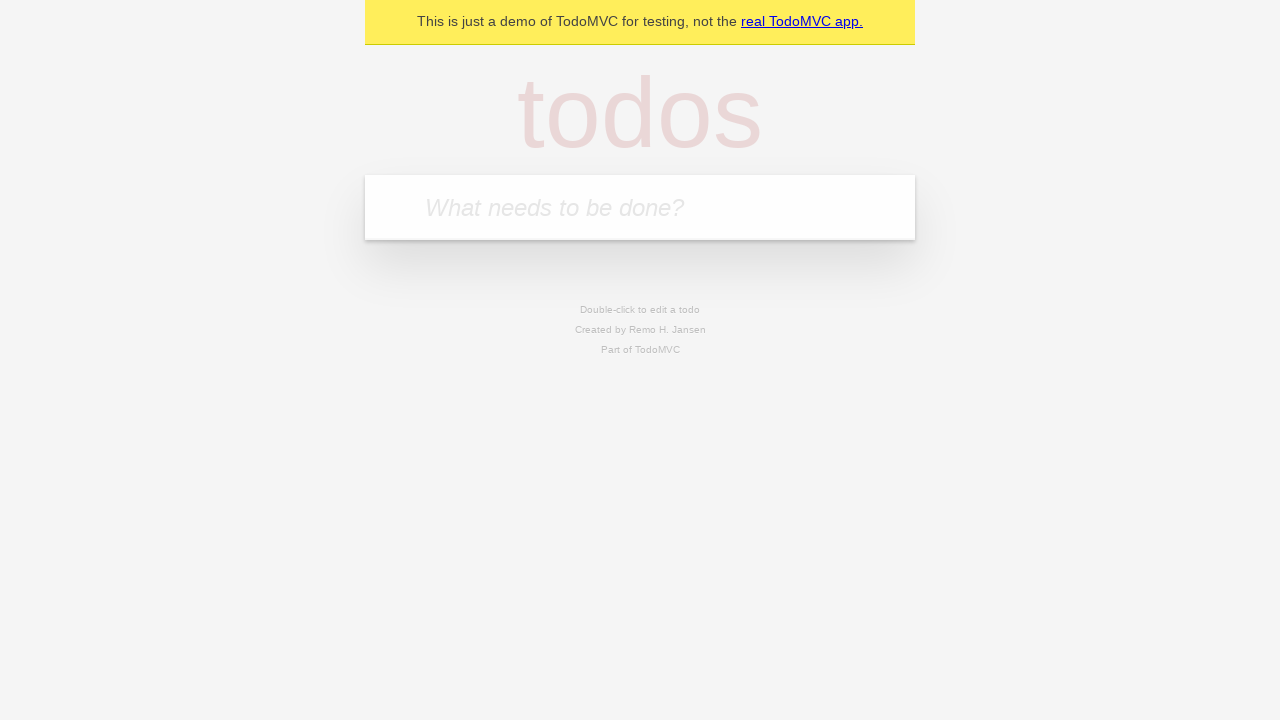

Filled new todo input with 'buy some cheese' on .new-todo
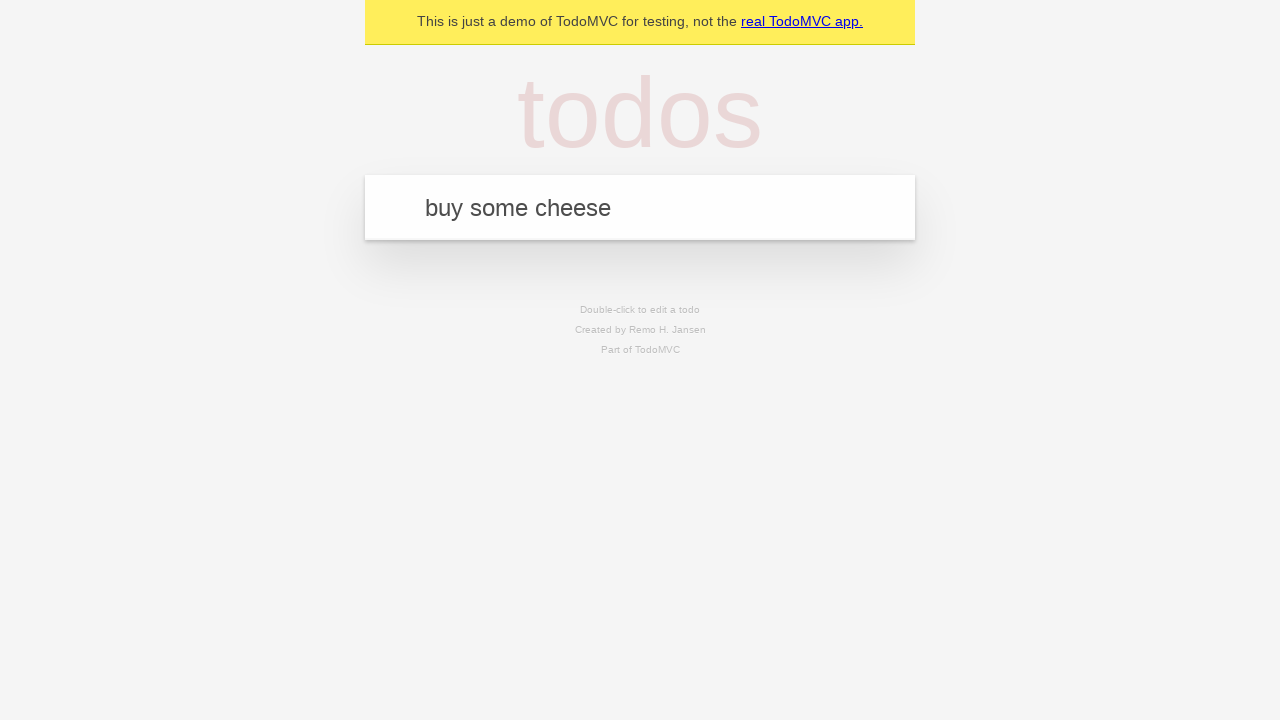

Pressed Enter to create first todo on .new-todo
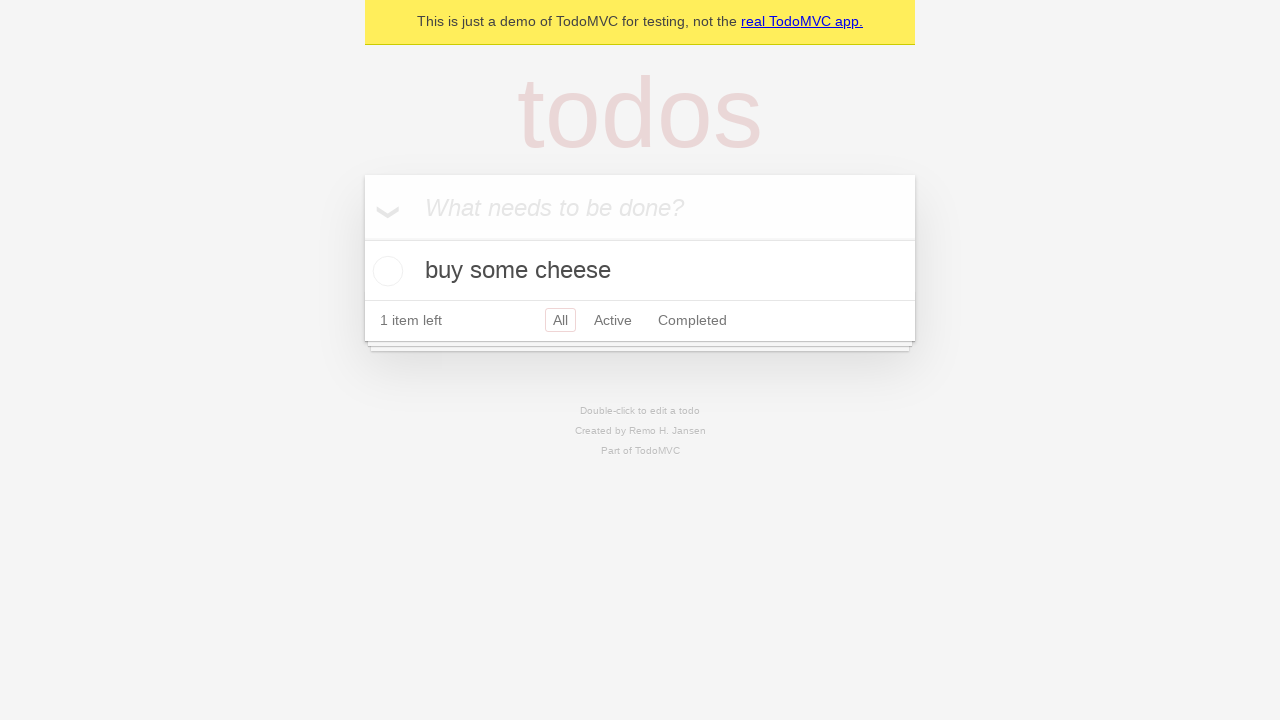

Filled new todo input with 'feed the cat' on .new-todo
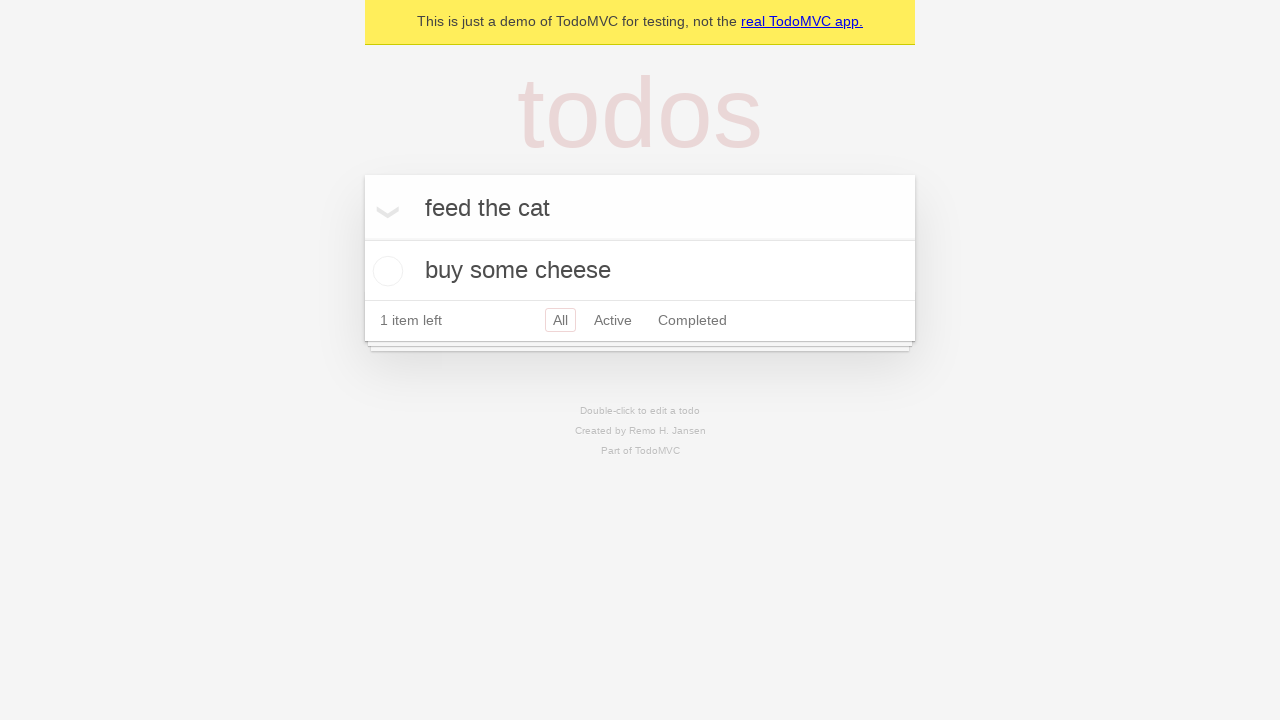

Pressed Enter to create second todo on .new-todo
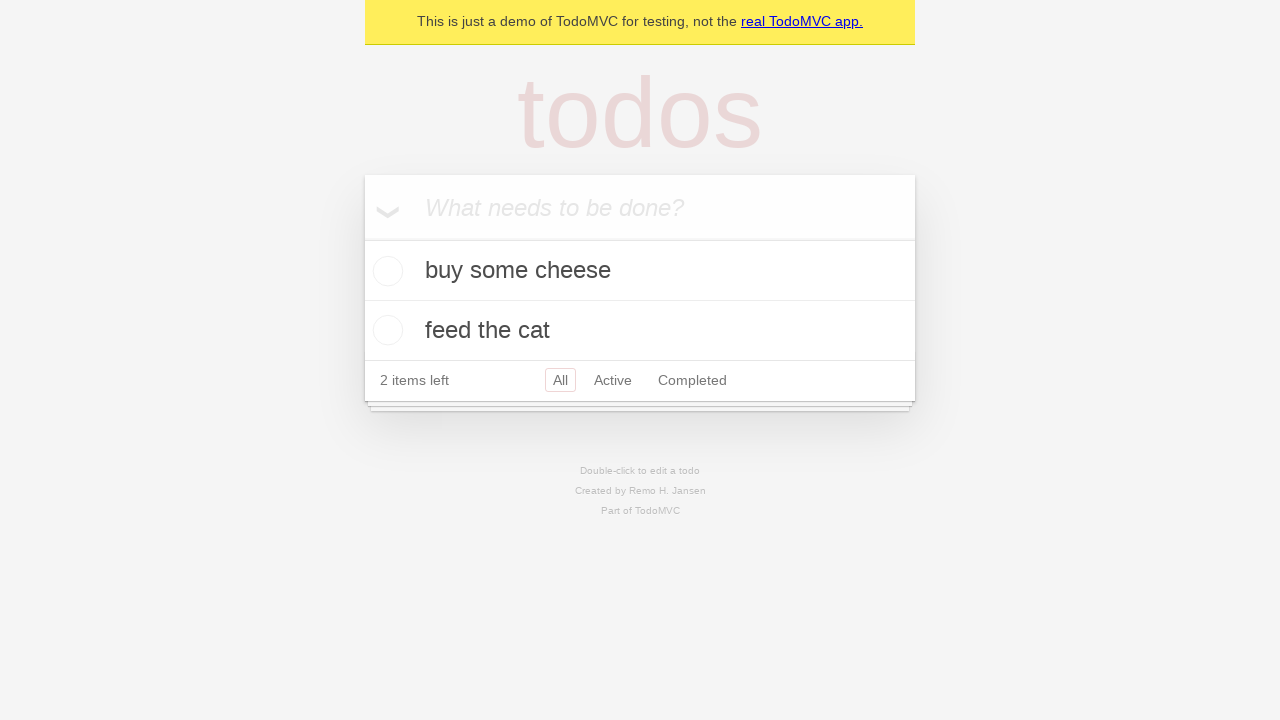

Filled new todo input with 'book a doctors appointment' on .new-todo
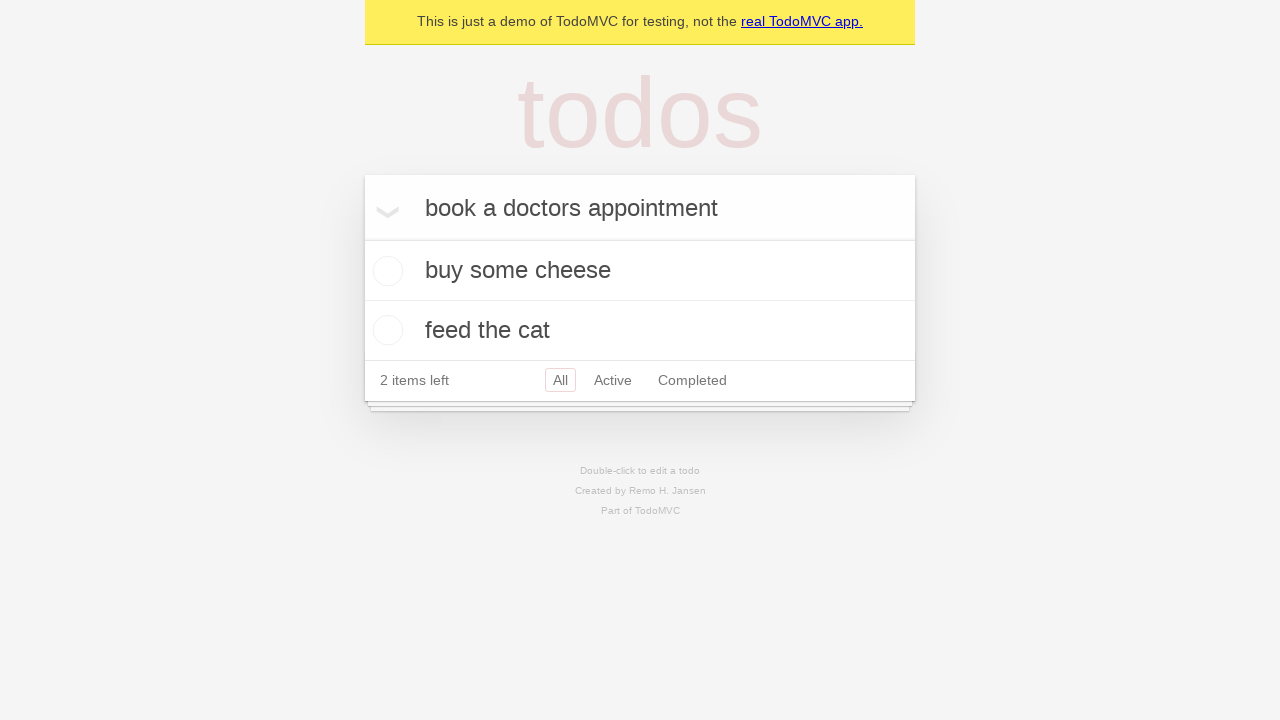

Pressed Enter to create third todo on .new-todo
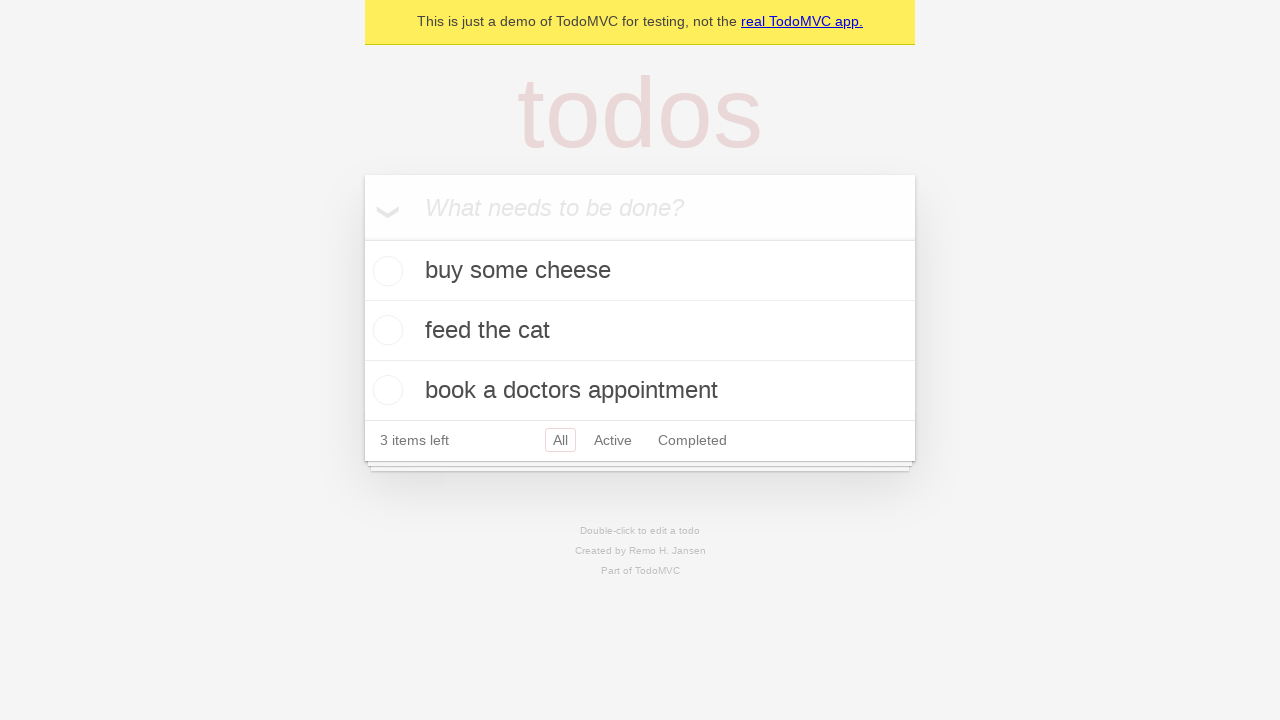

Double-clicked second todo item to enter edit mode at (640, 331) on .todo-list li >> nth=1
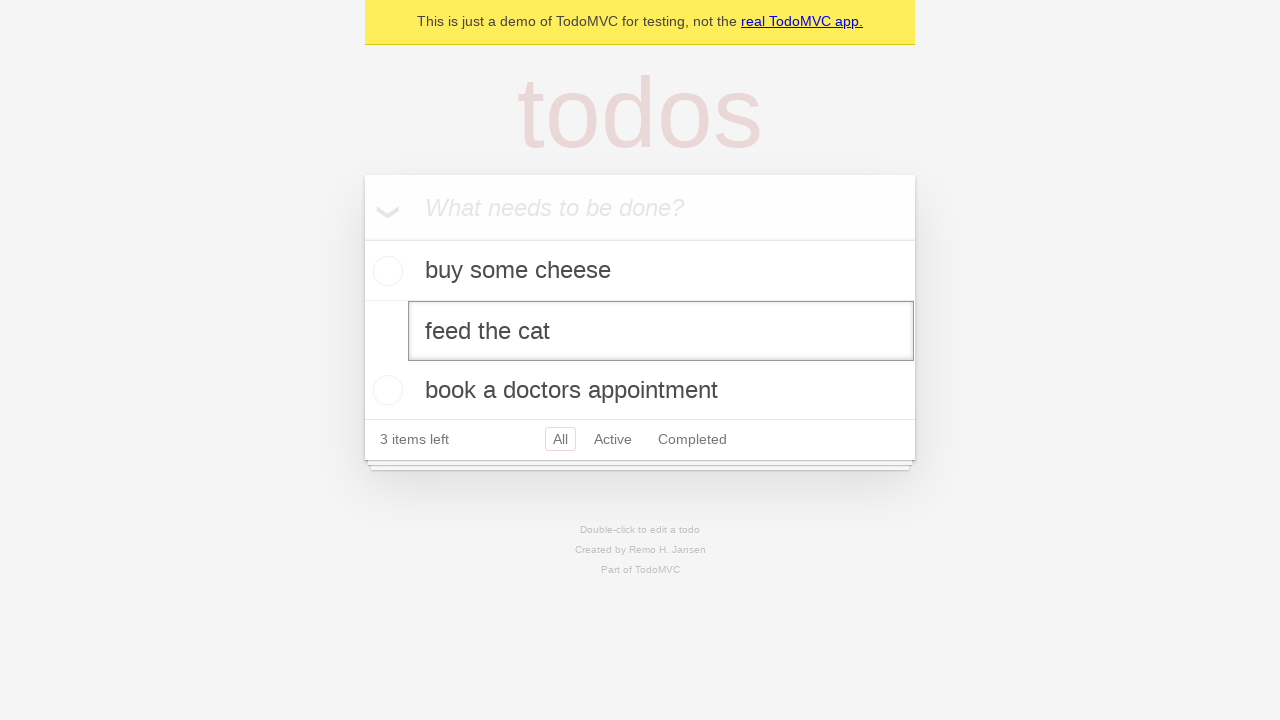

Filled edit field with new text 'buy some sausages' on .todo-list li >> nth=1 >> .edit
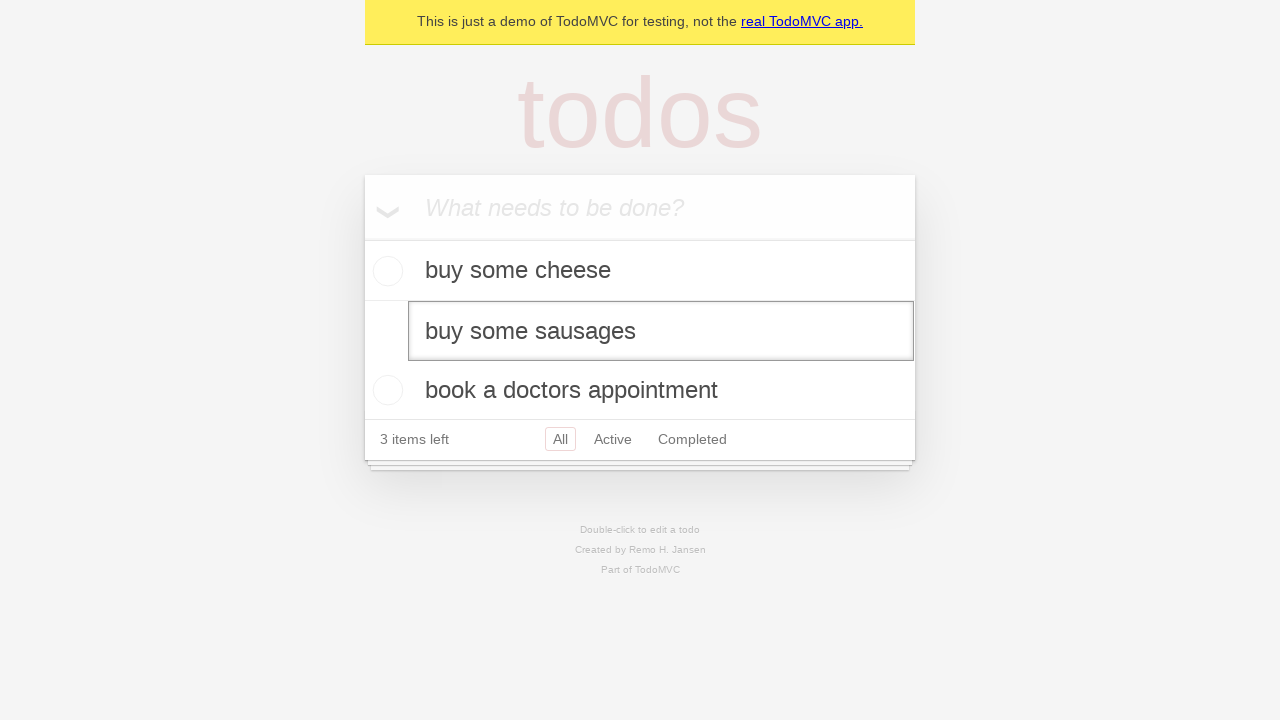

Pressed Enter to save the edited todo item on .todo-list li >> nth=1 >> .edit
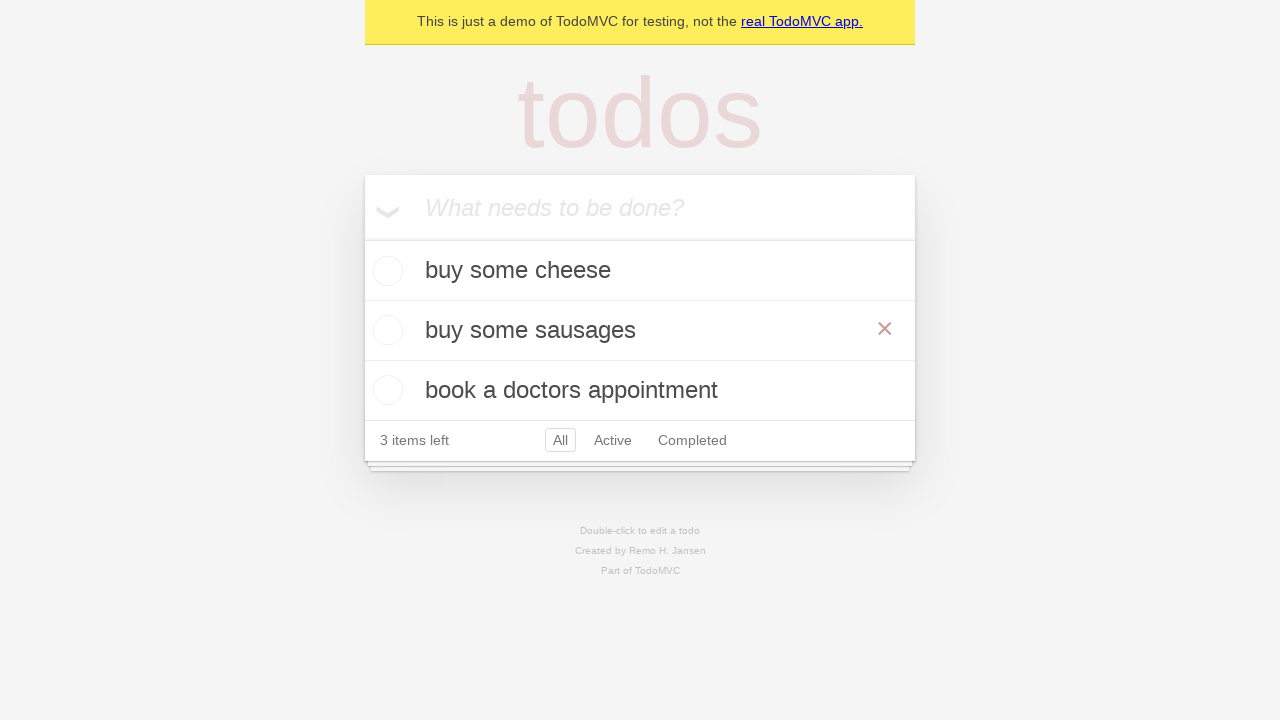

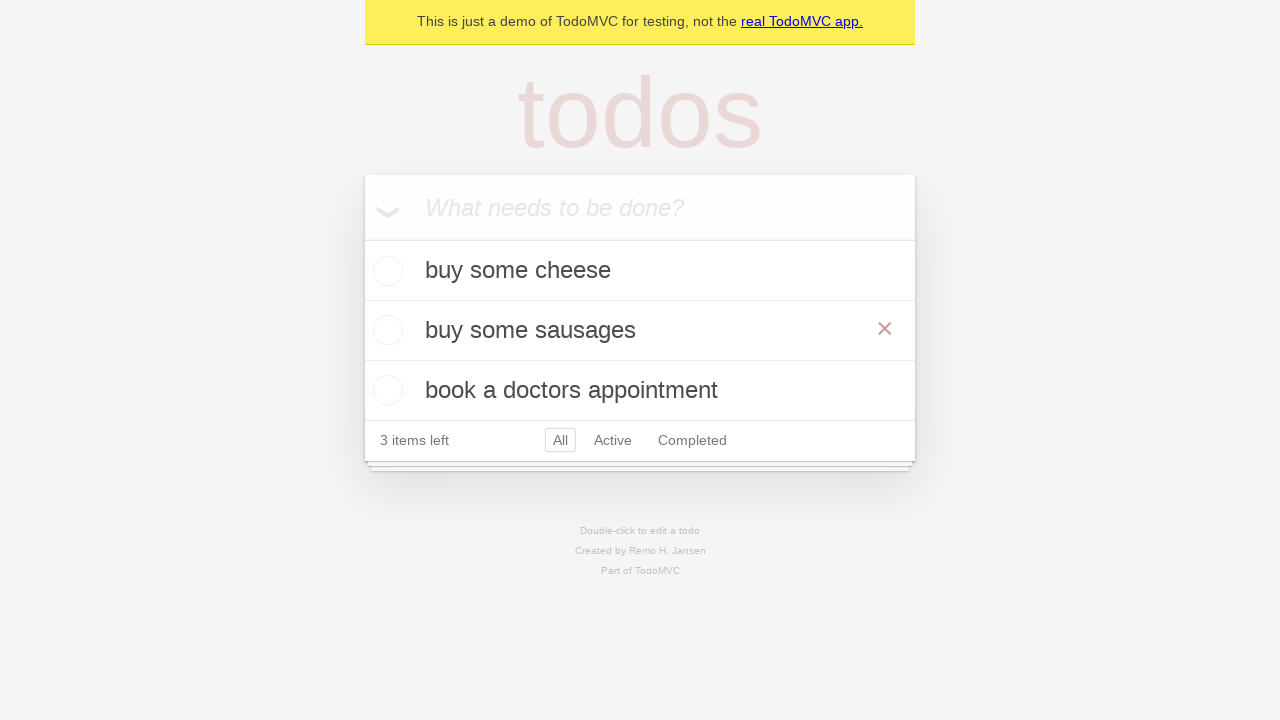